Tests Dynamic Content page navigation

Starting URL: https://the-internet.herokuapp.com/

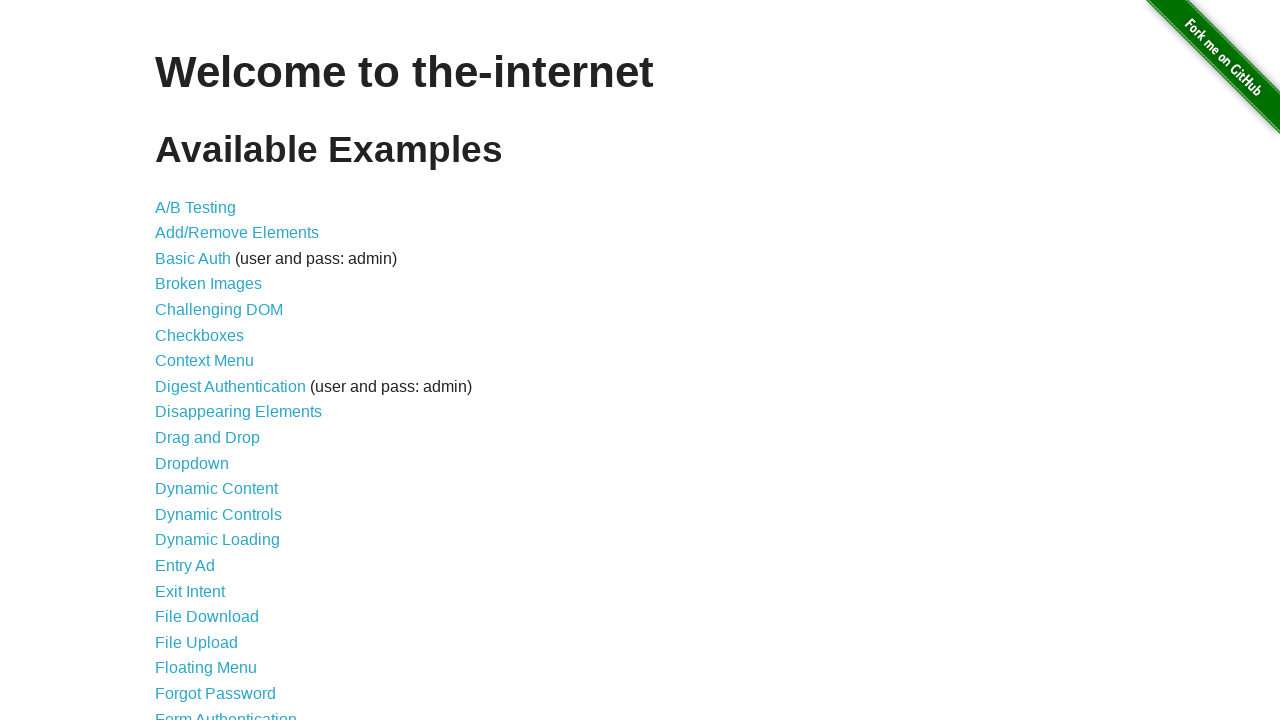

Clicked on Dynamic Content link at (216, 489) on text=Dynamic Content
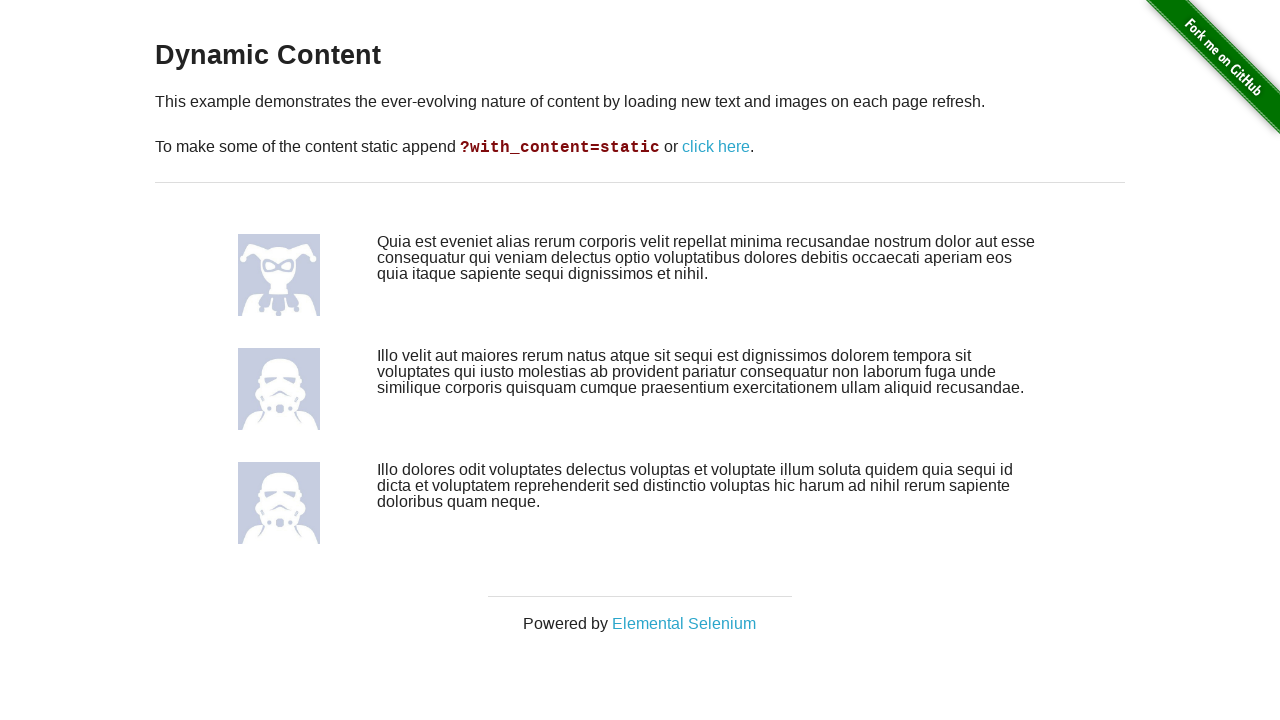

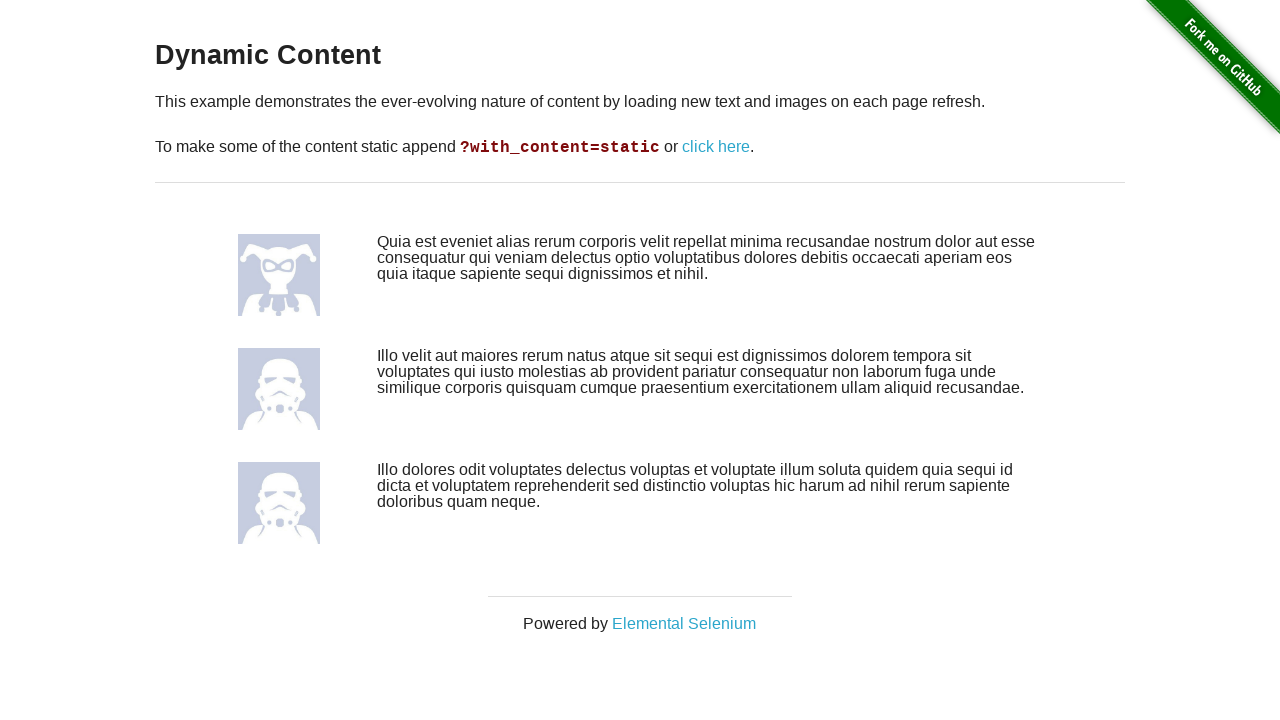